Tests mouse hover functionality by hovering over a "Mouse Over" button to reveal a tooltip menu, then clicking the "Reload" option

Starting URL: https://rahulshettyacademy.com/AutomationPractice/

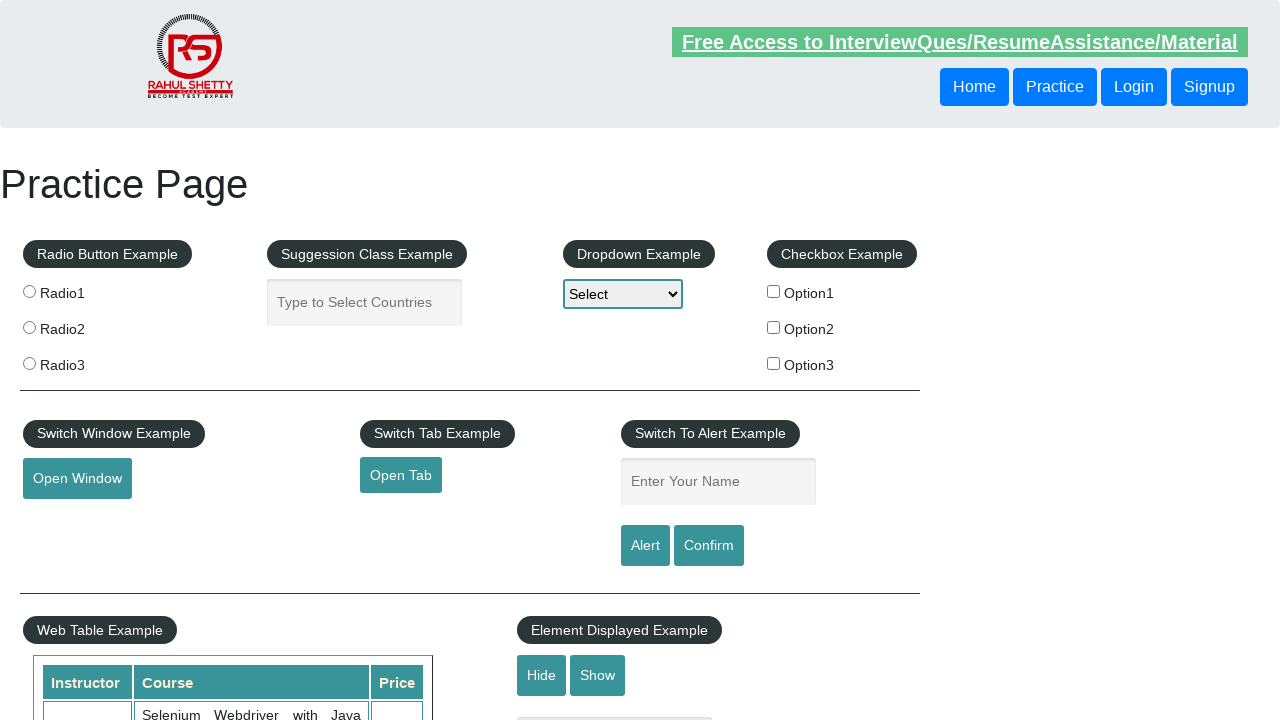

Navigated to AutomationPractice page
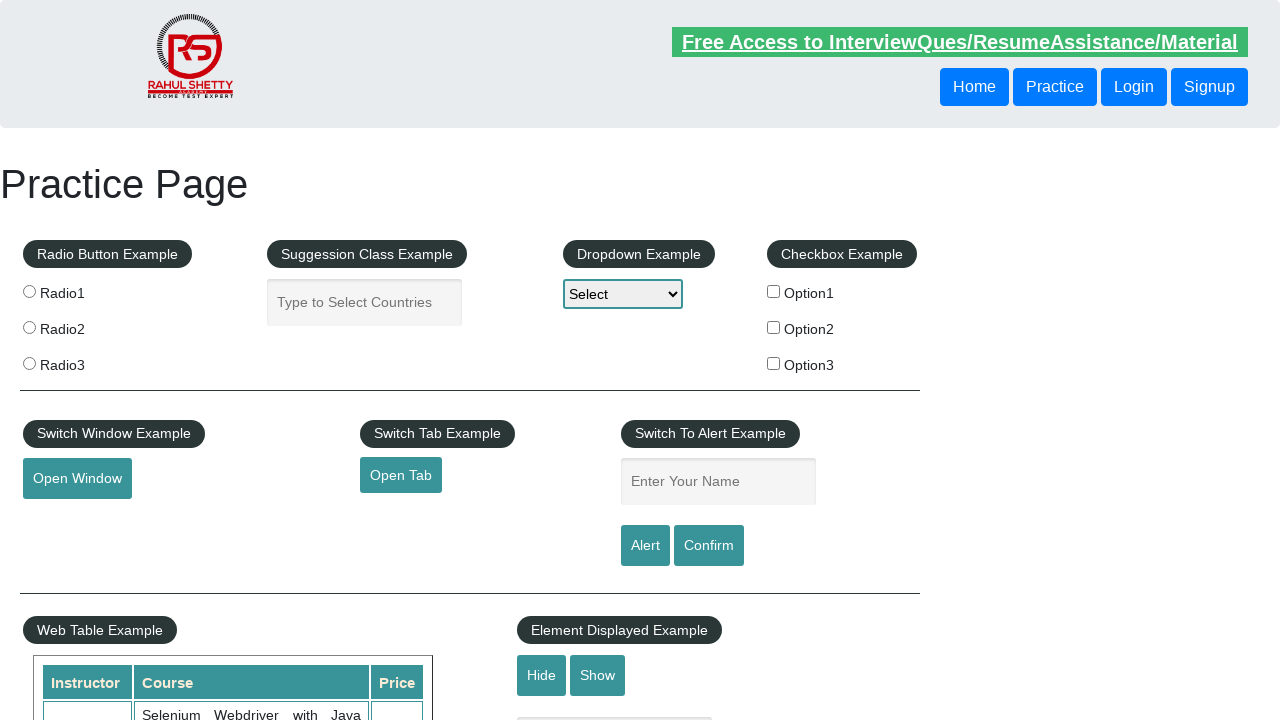

Hovered over Mouse Over button to reveal tooltip menu at (83, 361) on #mousehover
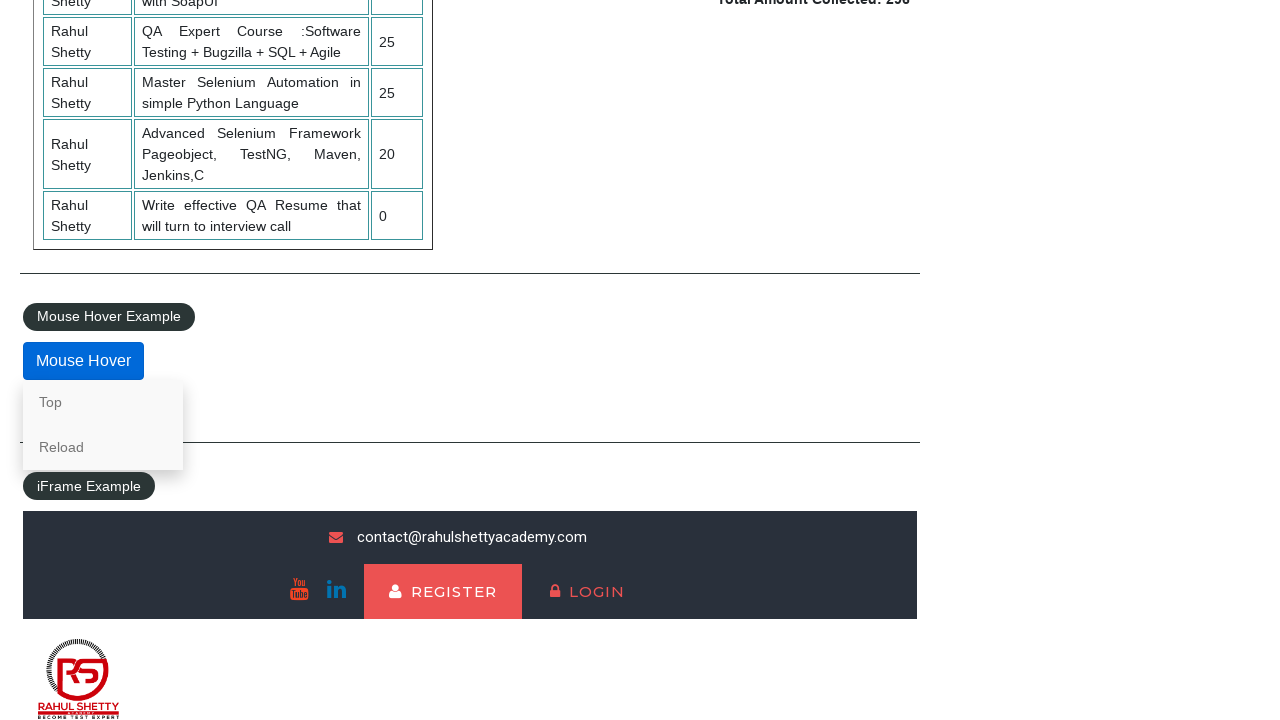

Clicked Reload option from tooltip menu at (103, 447) on a:text('Reload')
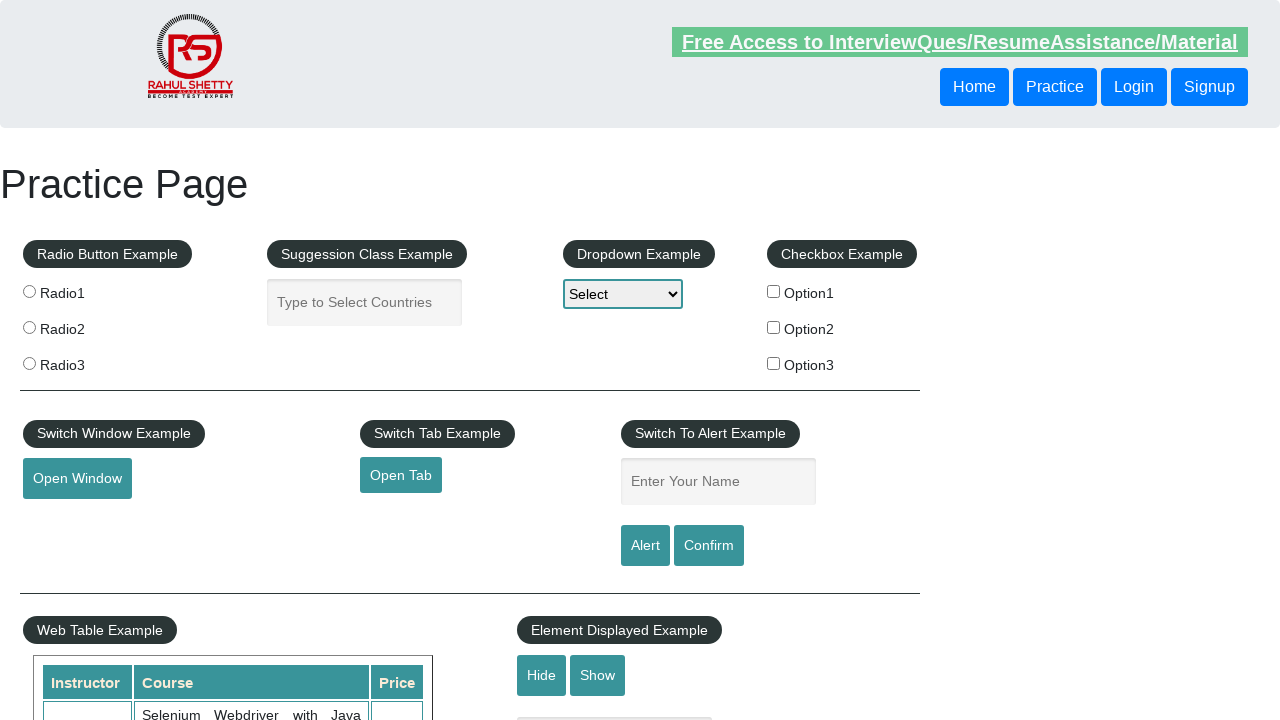

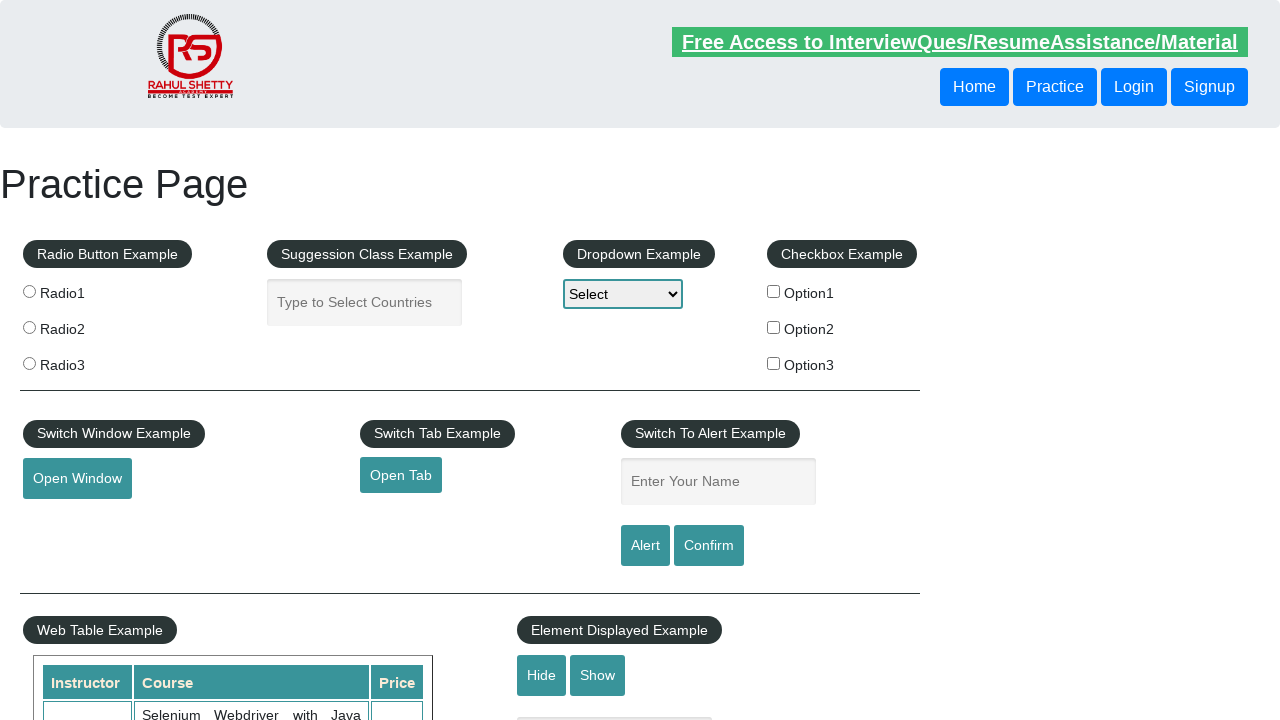